Tests various button properties and interactions including checking if buttons are disabled, getting positions and colors, mouse hover effects, clicking hidden buttons, and counting elements

Starting URL: https://www.leafground.com/button.xhtml

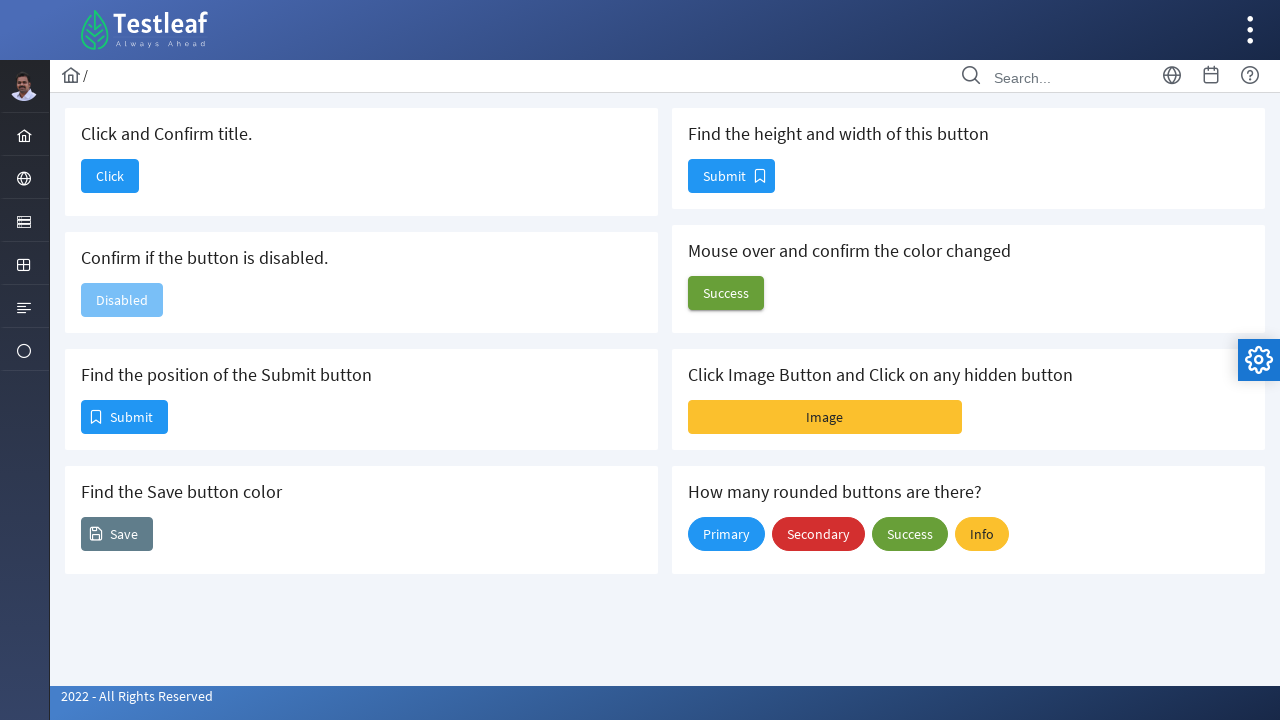

Checked if button is disabled
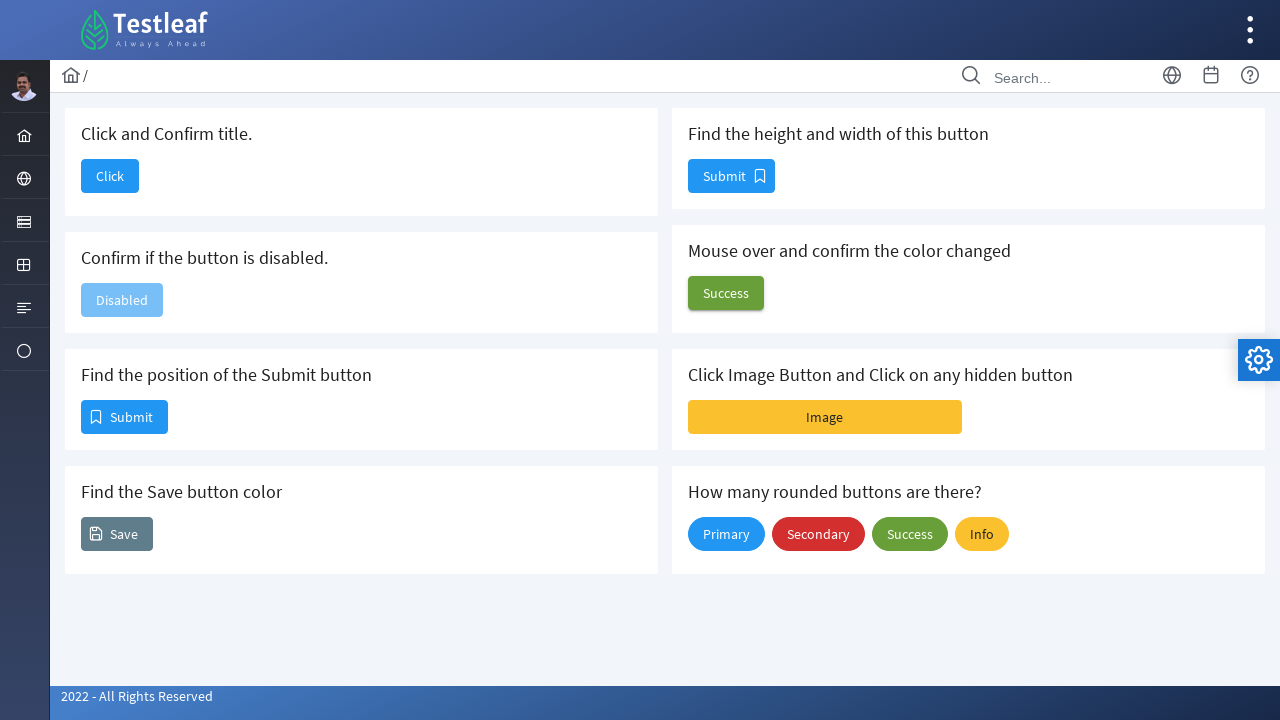

Retrieved position of submit button
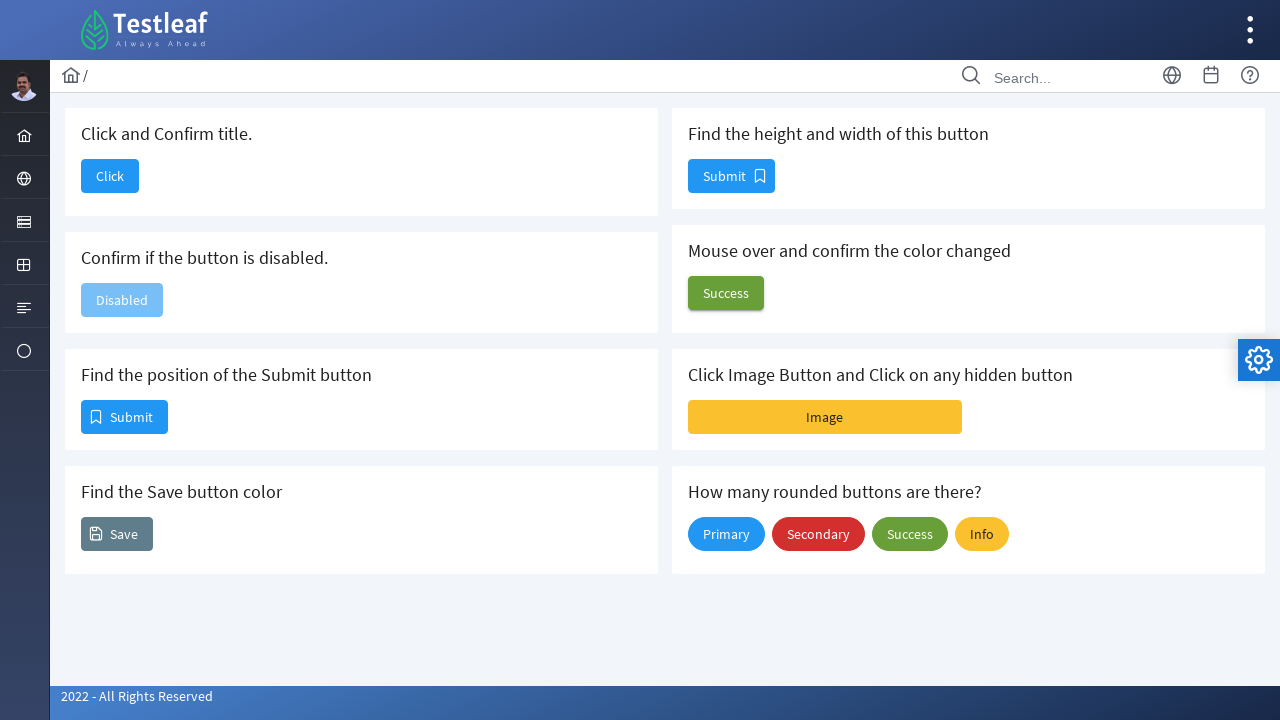

Retrieved background color of save button
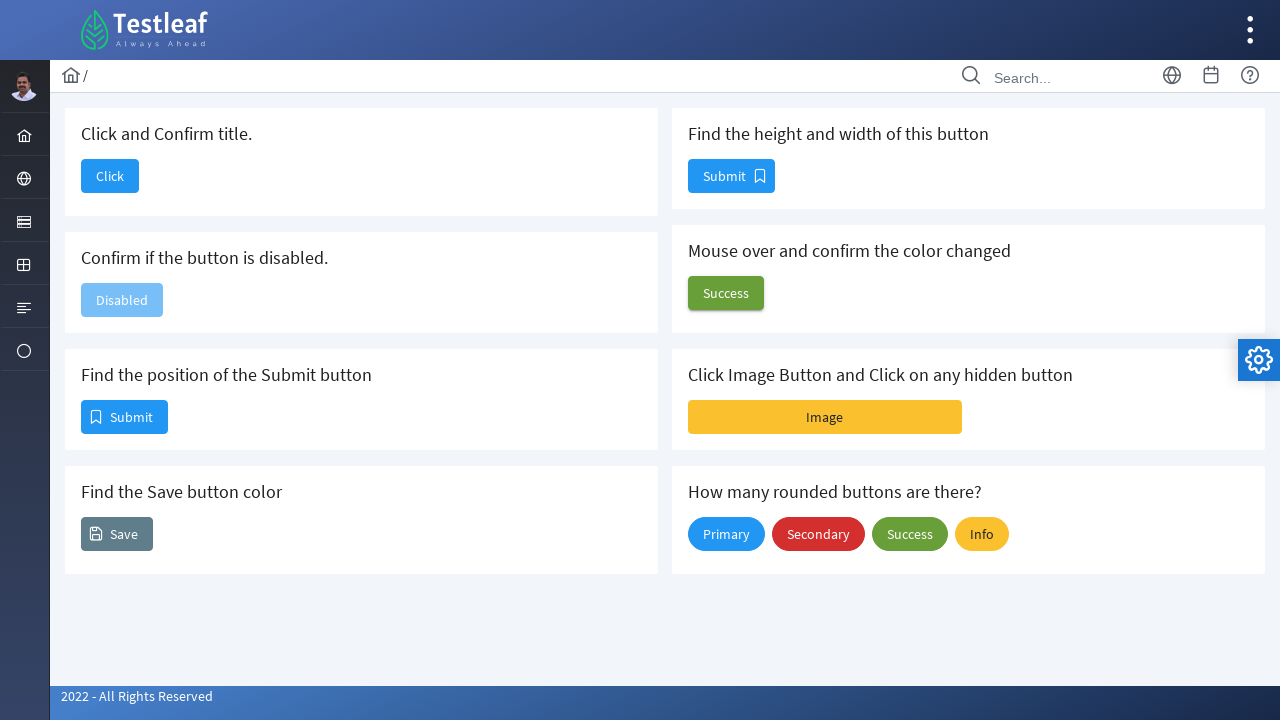

Retrieved size dimensions of submit button
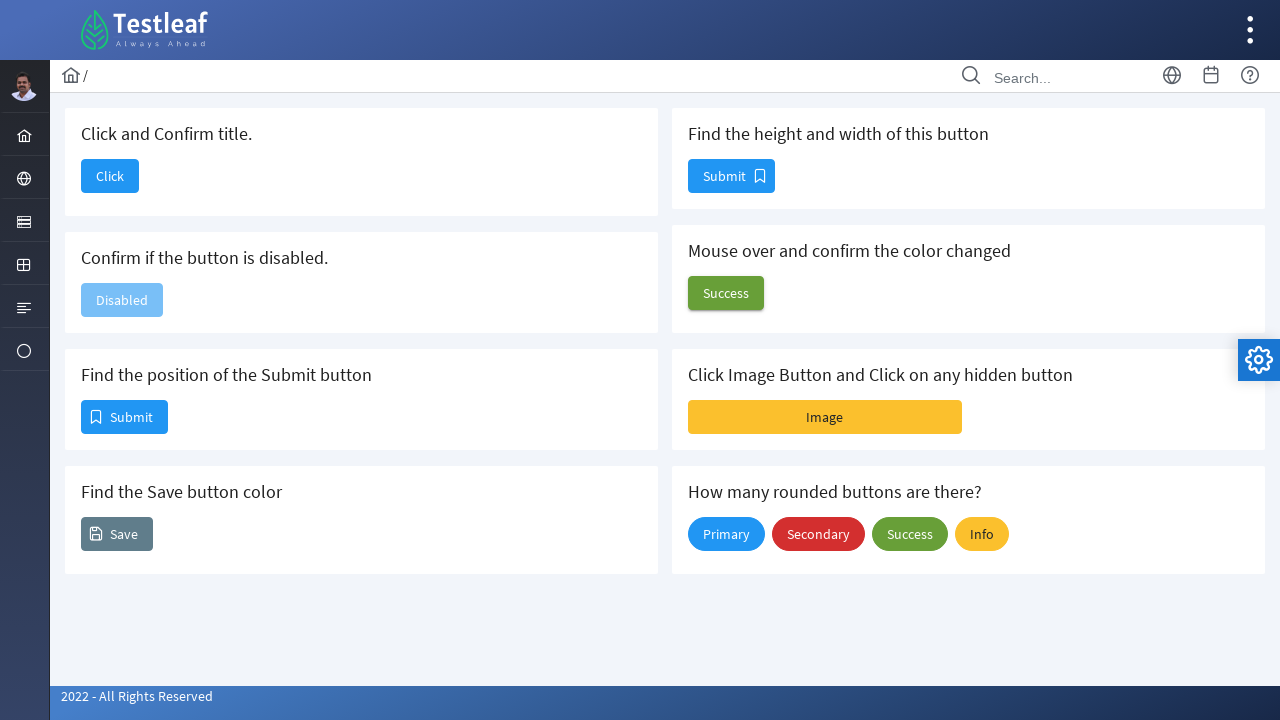

Captured button color before mouse hover
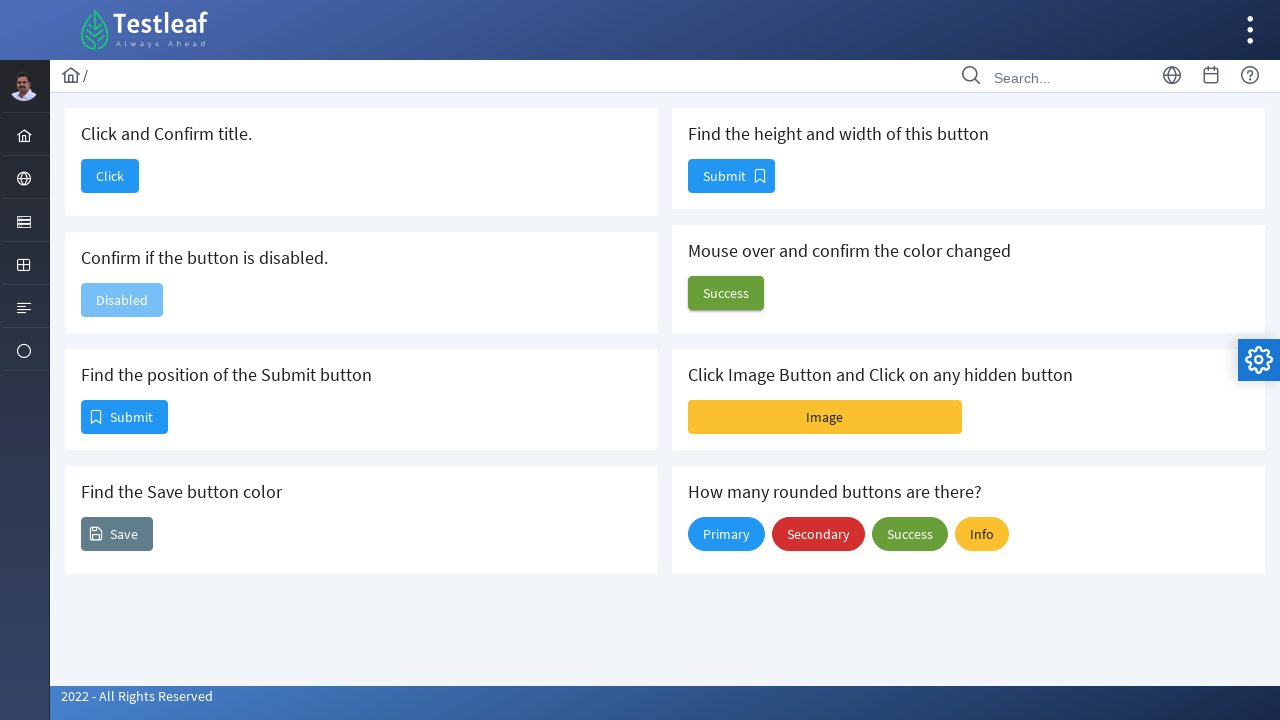

Hovered mouse over button to test color change at (726, 293) on xpath=//button[@id='j_idt88:j_idt100']
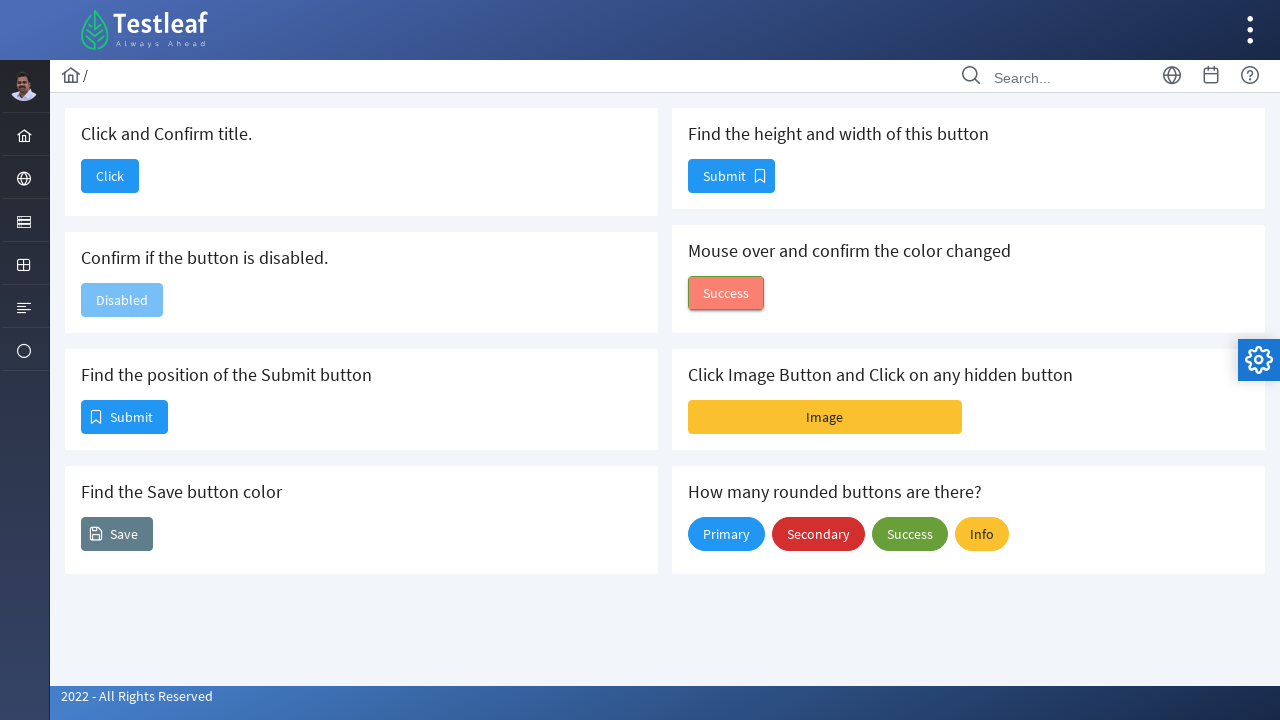

Captured button color after mouse hover
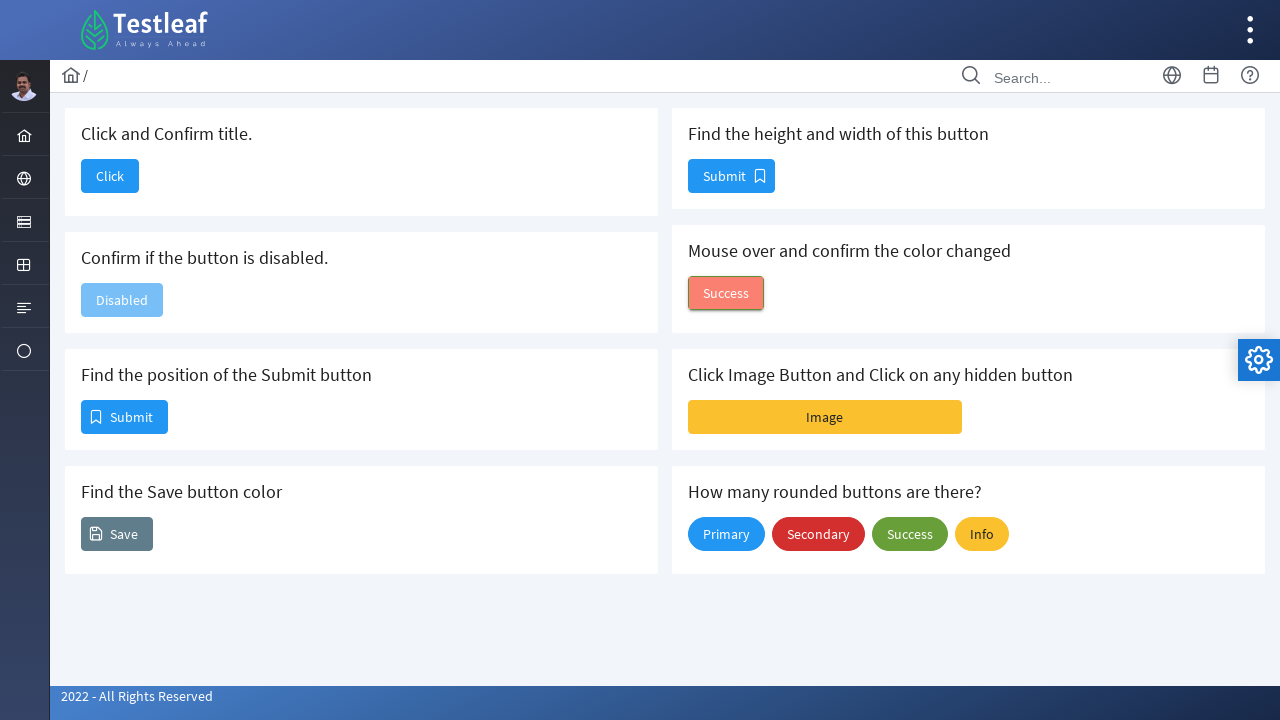

Clicked image button at (825, 417) on xpath=//button[@id='j_idt88:j_idt102:imageBtn']
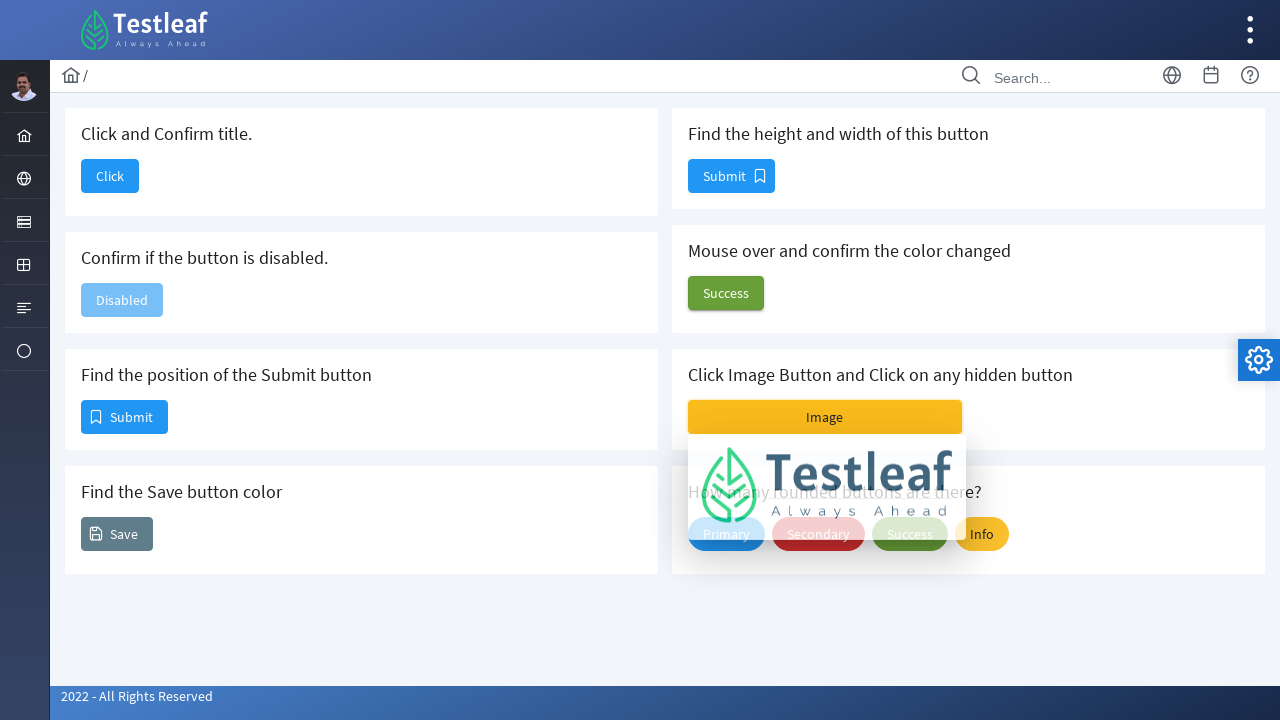

Waited 2 seconds for button effects
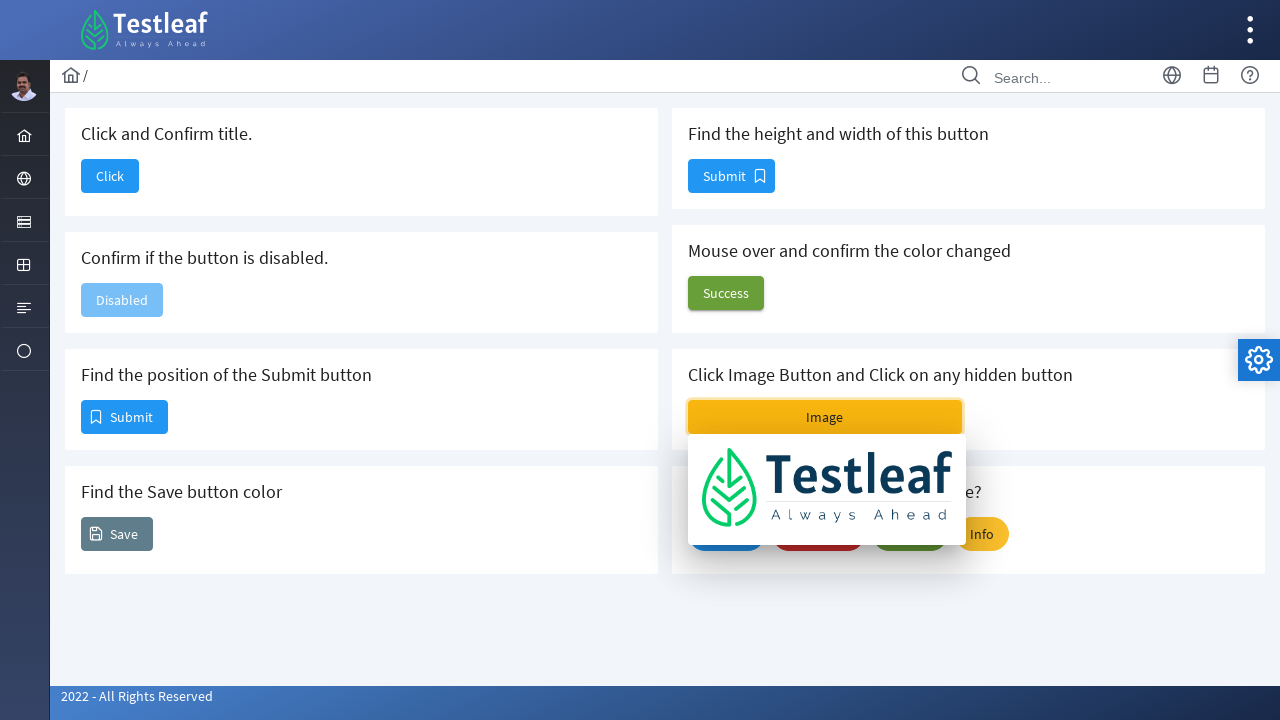

Executed JavaScript to click hidden element
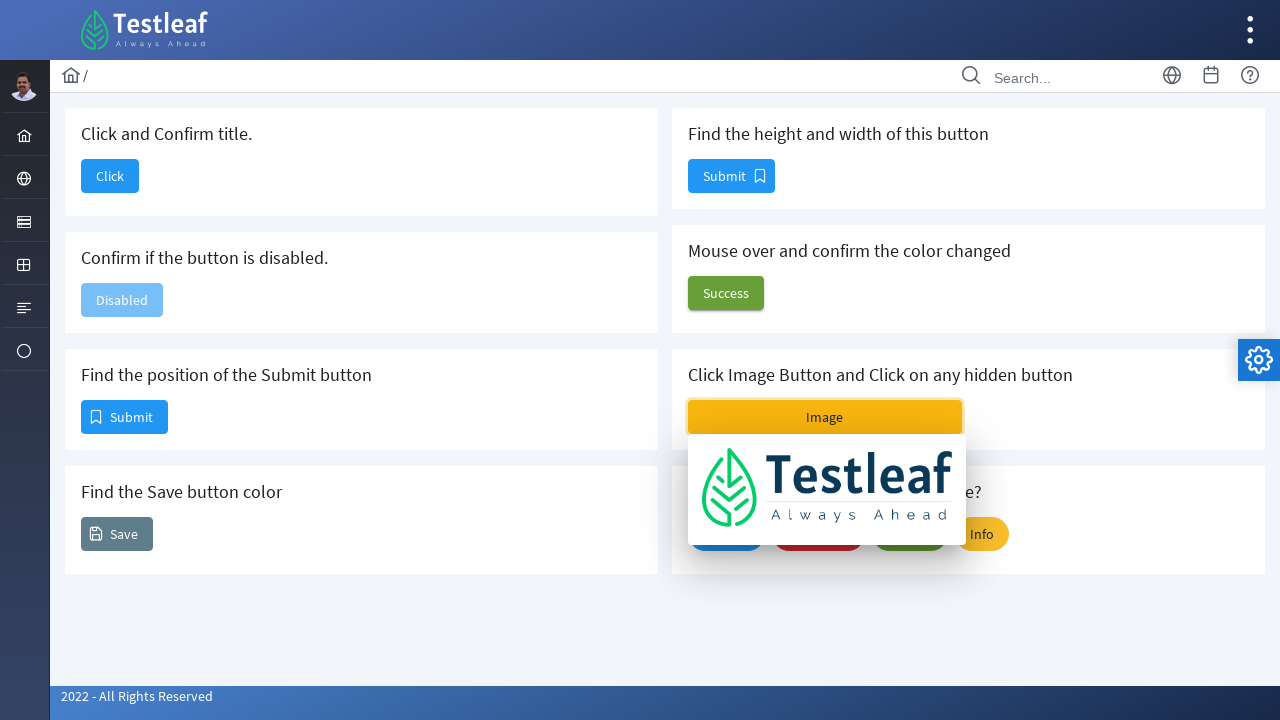

Counted rounded buttons: 4 found
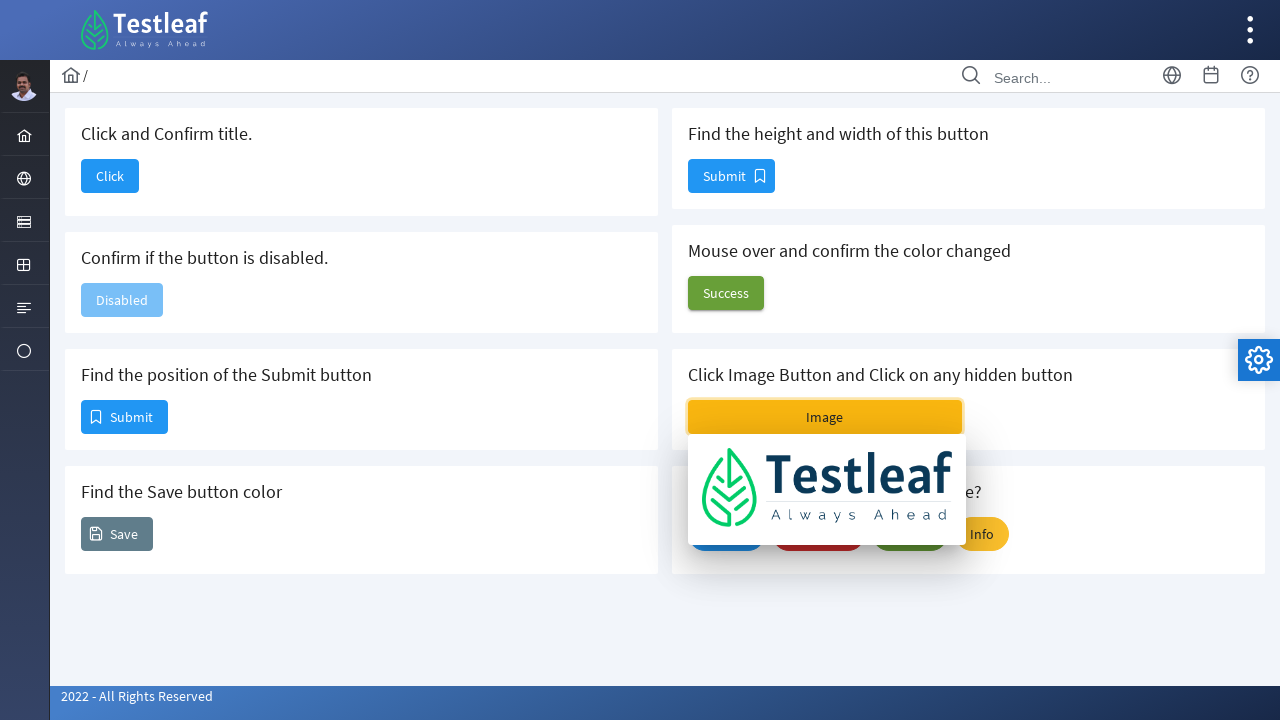

Clicked navigation button at (110, 176) on xpath=//button[@id='j_idt88:j_idt90']
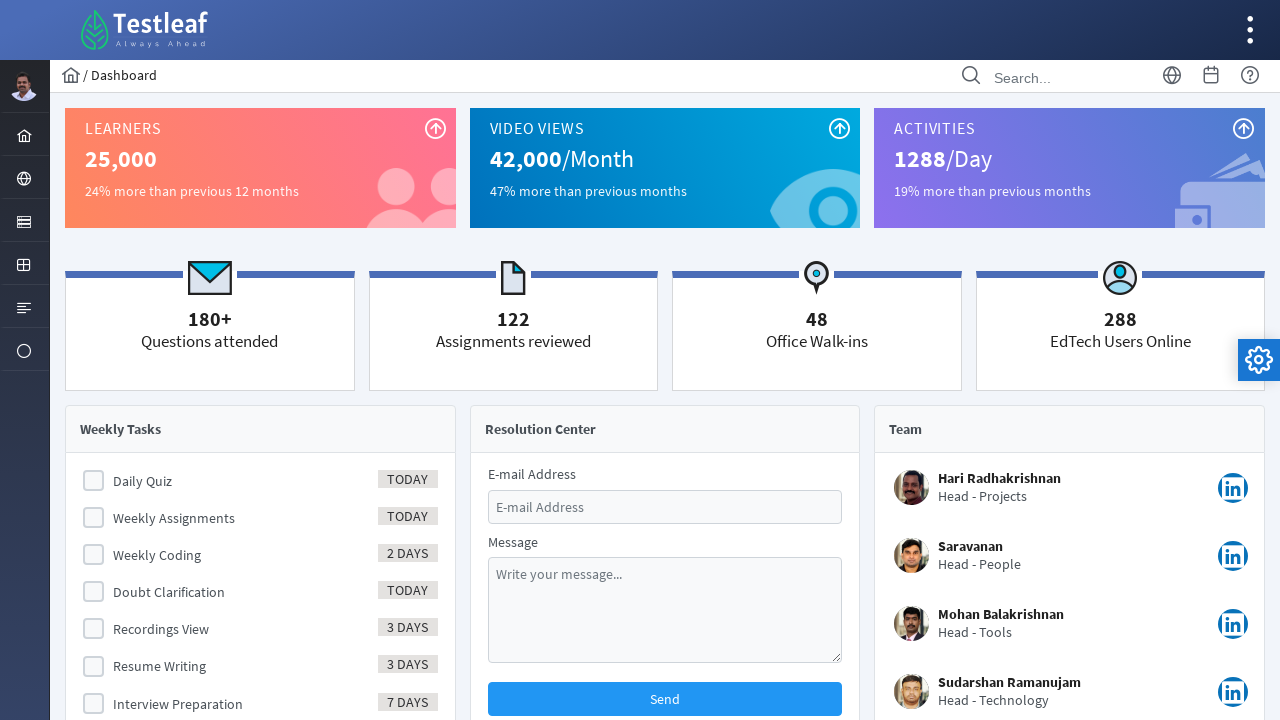

Waited for page to load after navigation
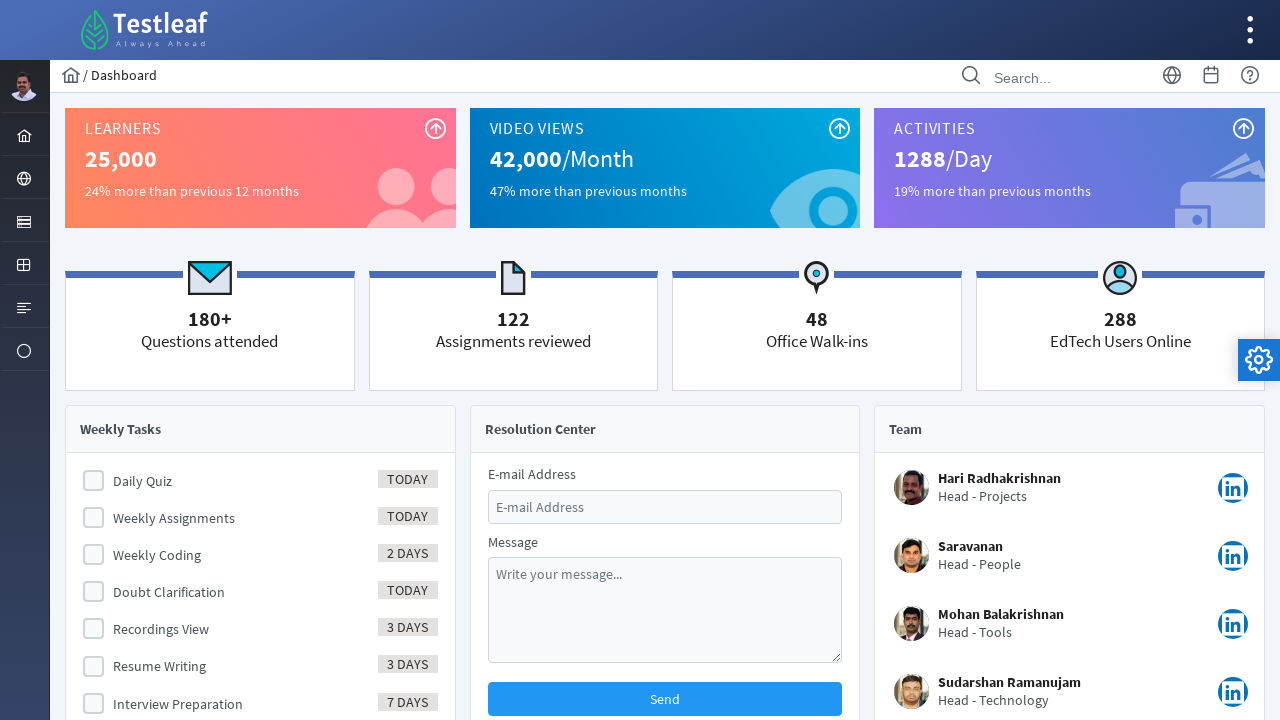

Retrieved page title: Dashboard
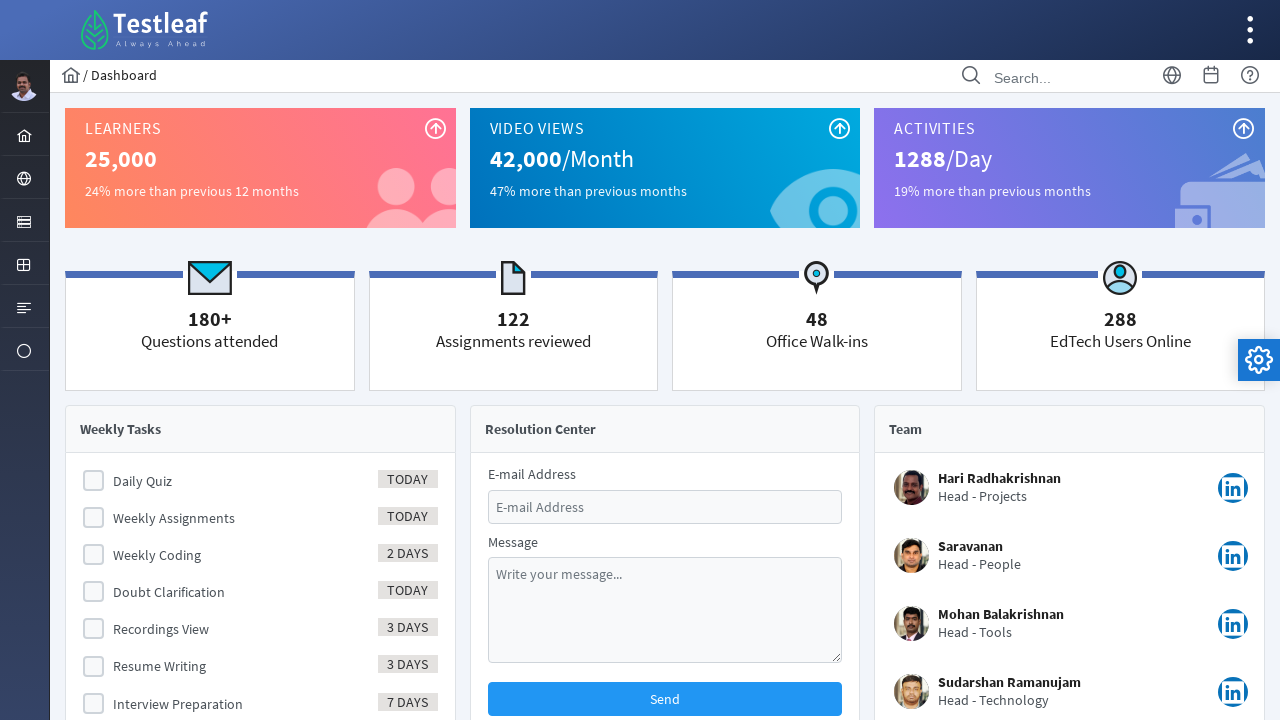

Verified Dashboard page title
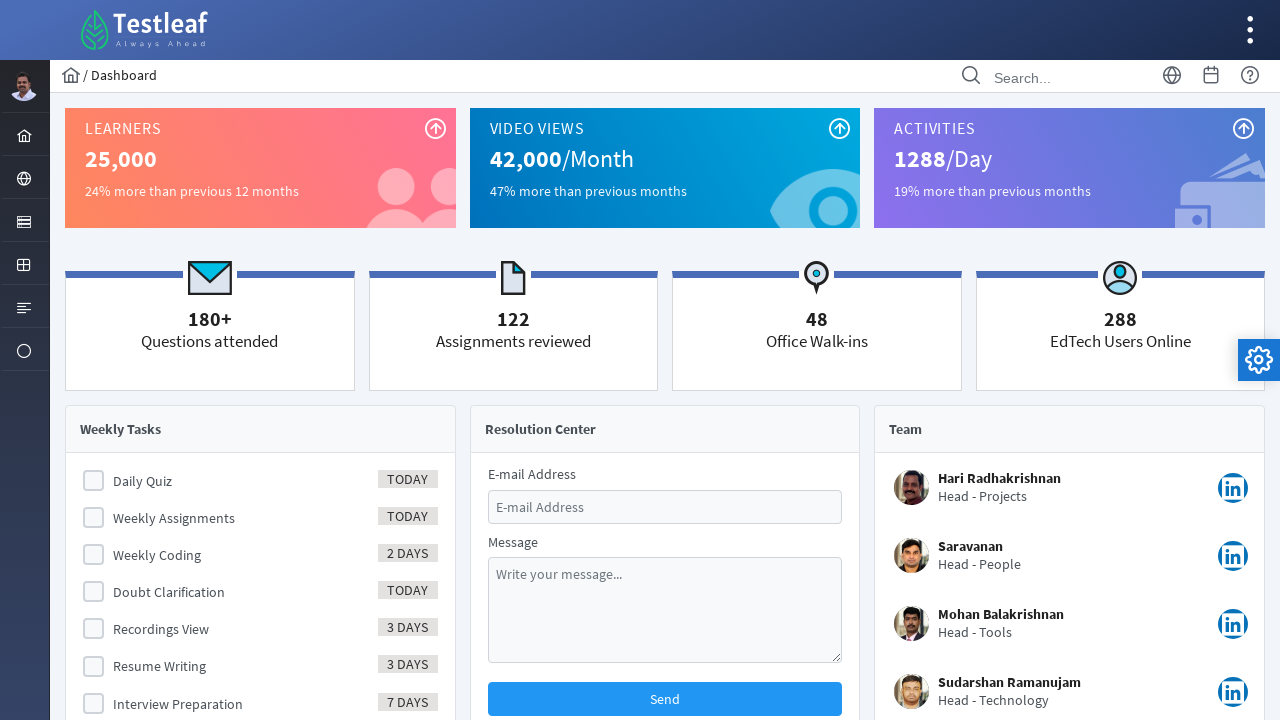

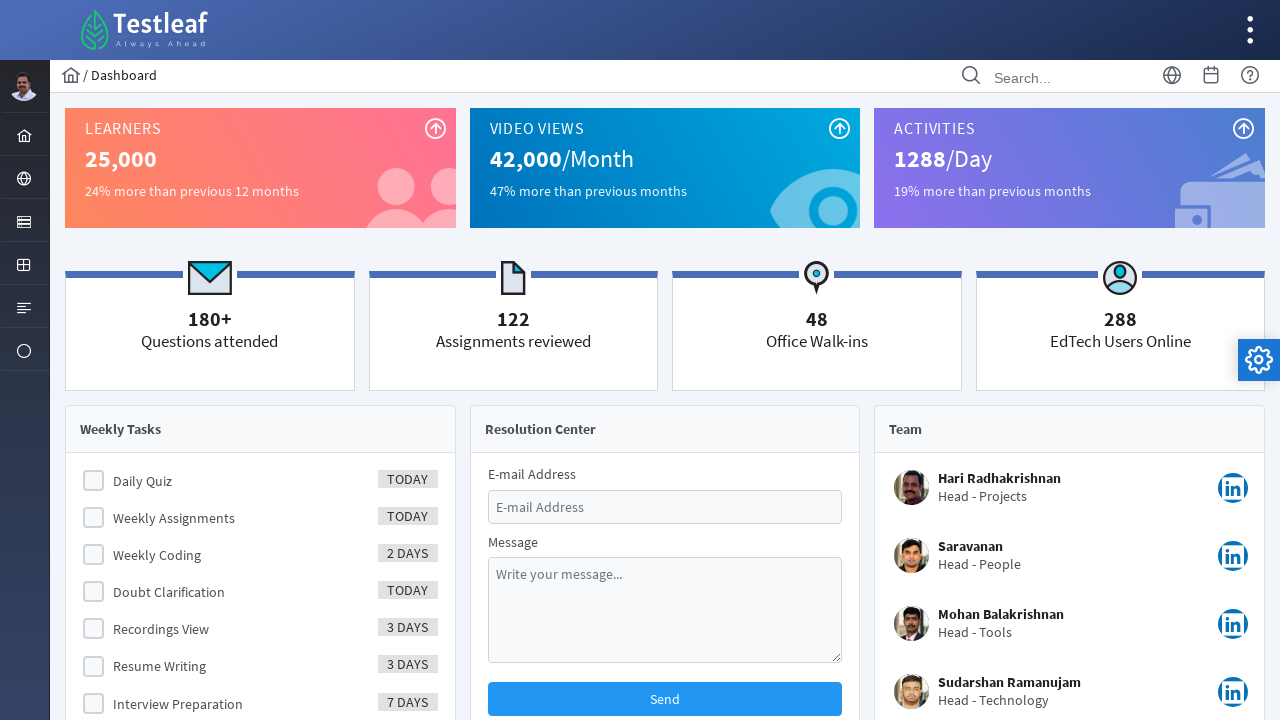